Tests clicking on the main menu element in the header navigation

Starting URL: https://solyarka.com/

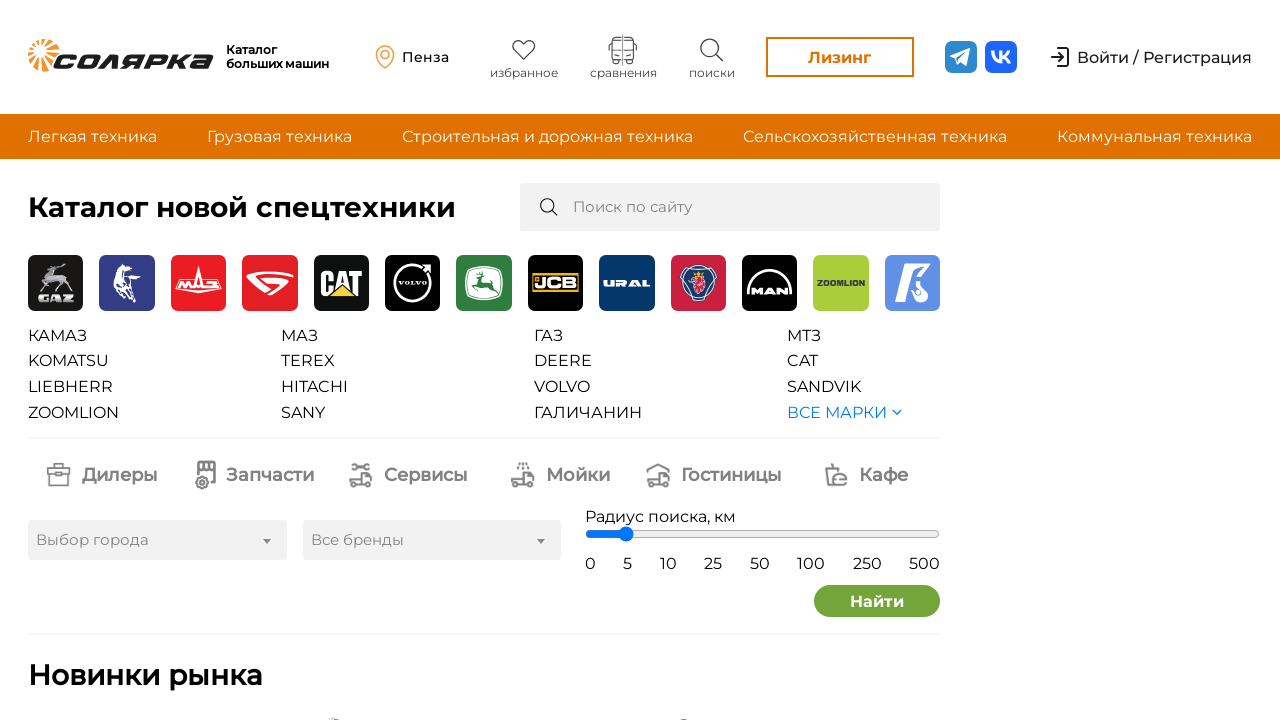

Waited for main menu element in header navigation to become visible
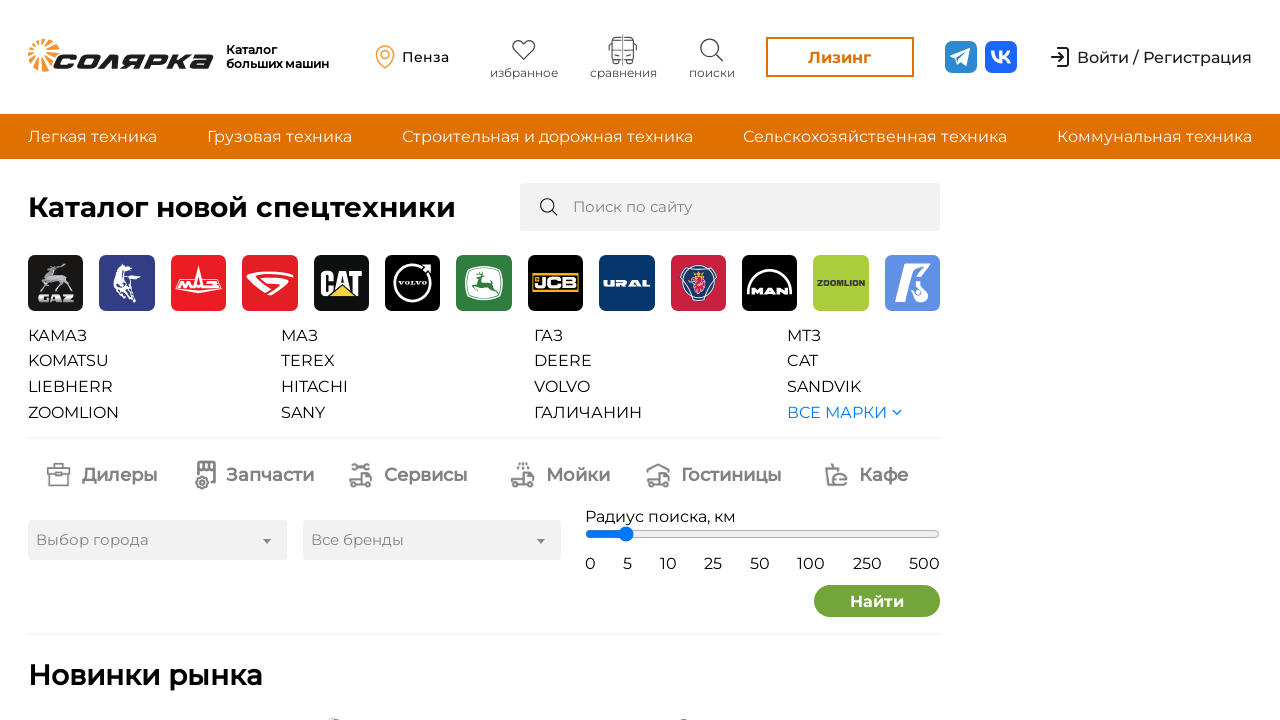

Clicked on main menu element in header navigation at (1150, 57) on xpath=/html/body/header/div/div/div[1]
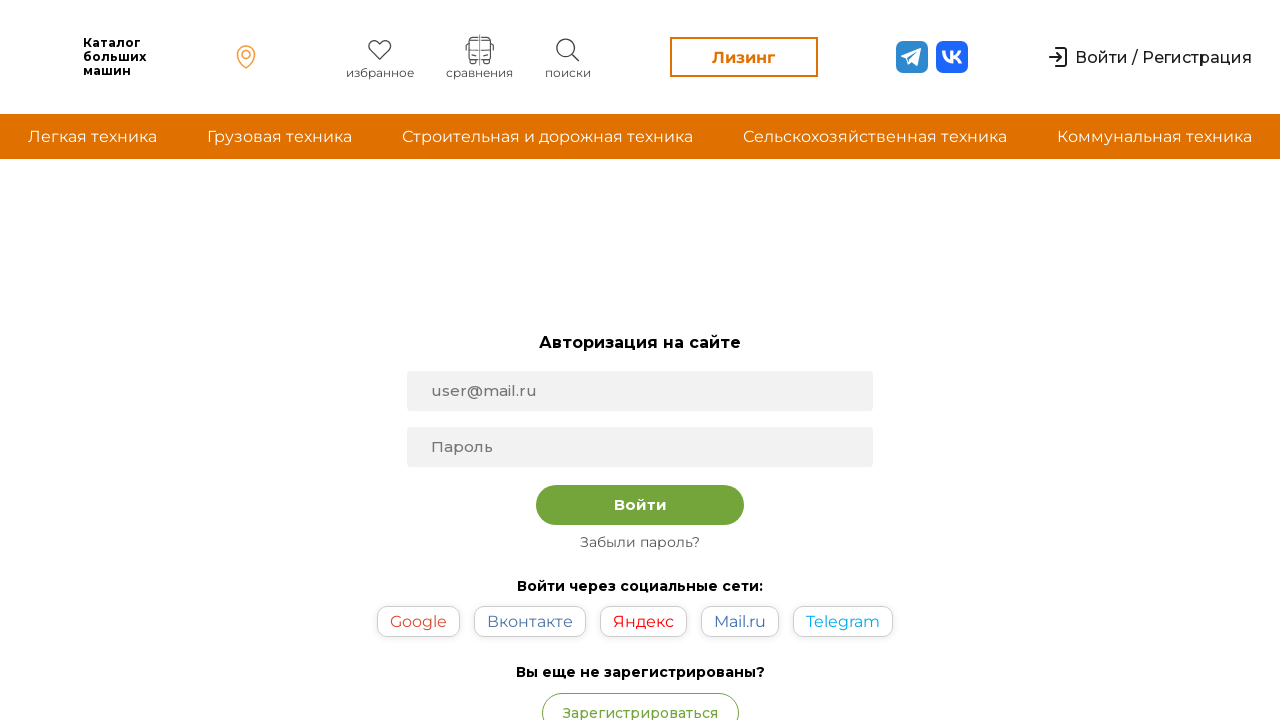

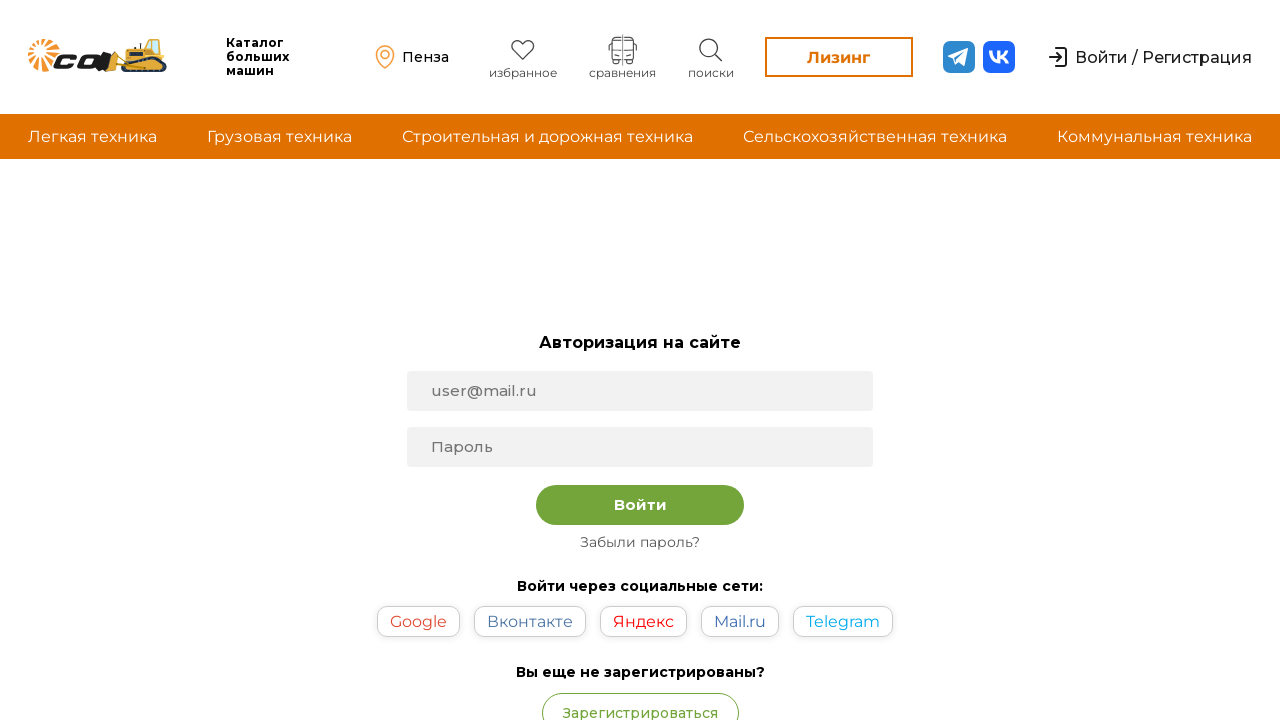